Tests Rent-A-Cat page navigation and verifies that rent and return buttons are present

Starting URL: https://cs1632.appspot.com/rent-a-cat/

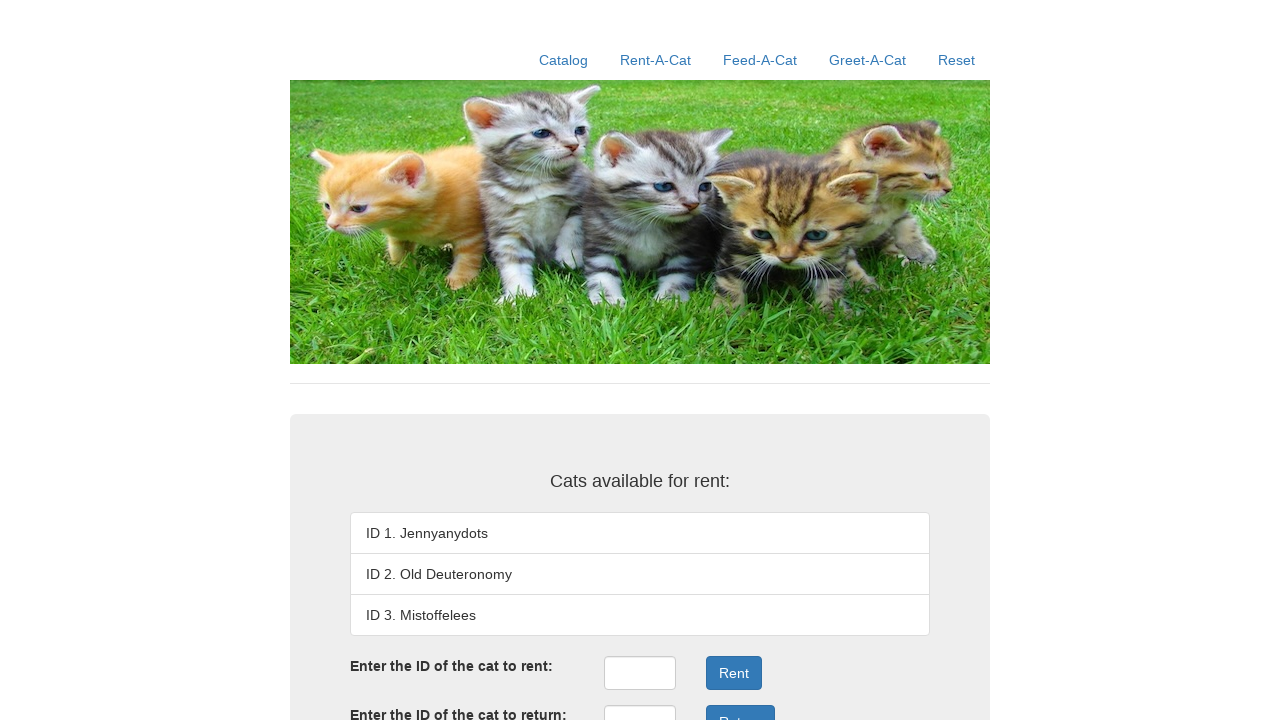

Clicked on Rent-A-Cat link at (656, 60) on text=Rent-A-Cat
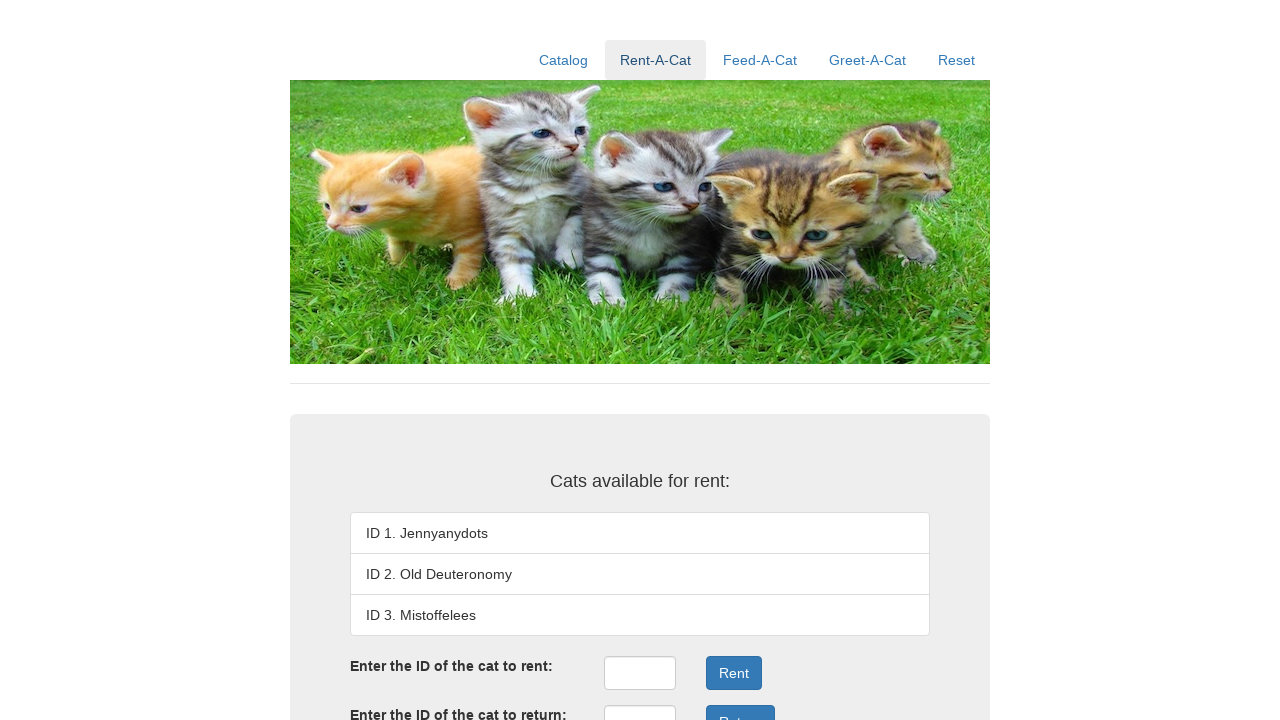

Verified rent button is present
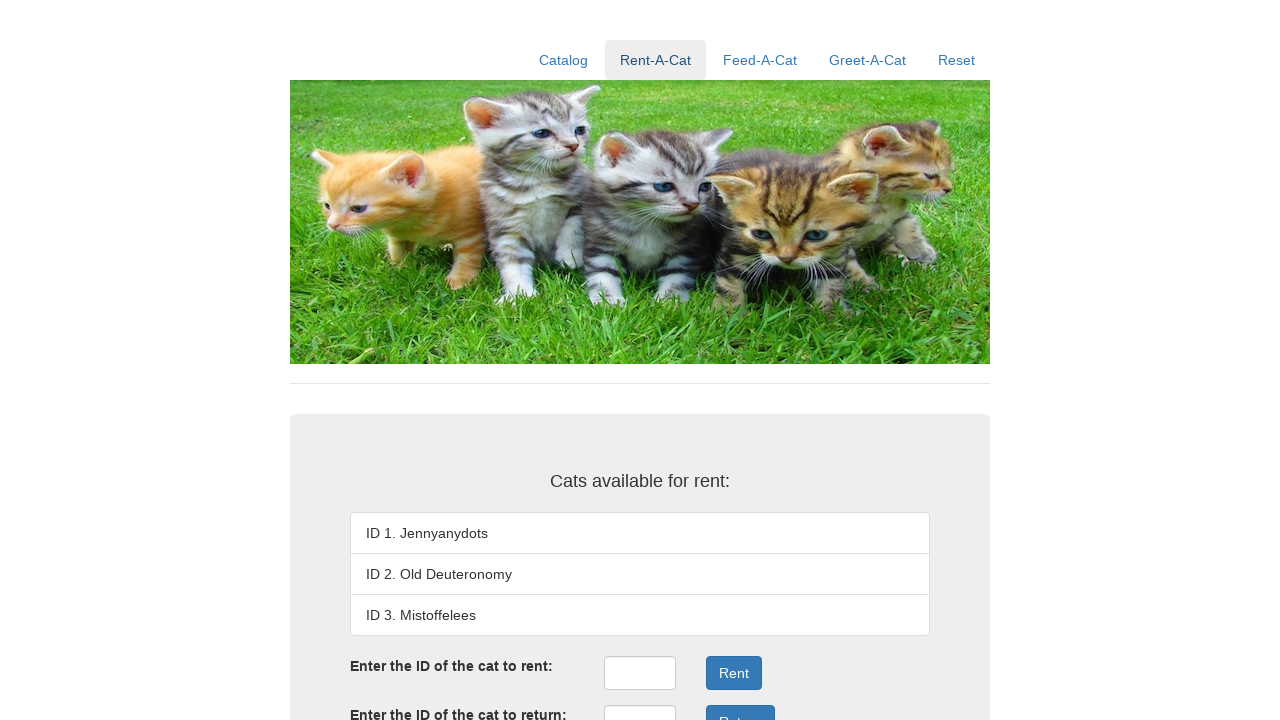

Verified return button is present
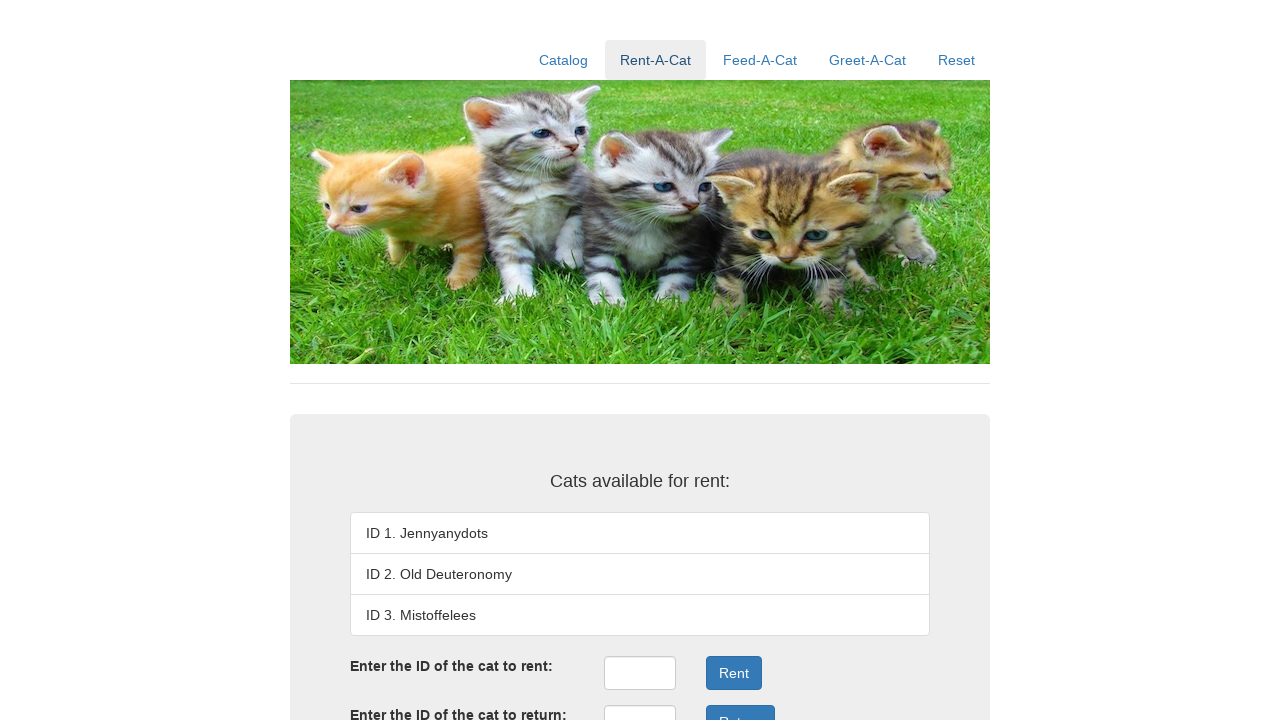

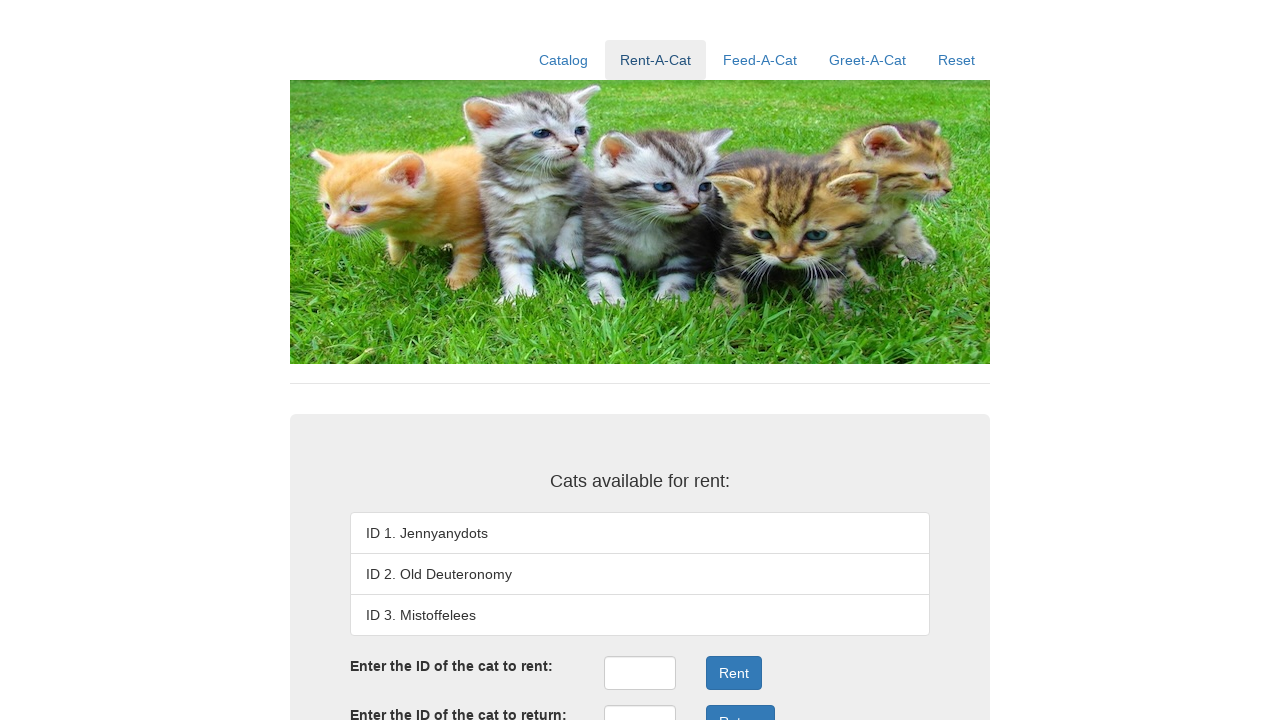